Navigates to example.com, verifies the current URL via JavaScript evaluation, and clicks on a link element.

Starting URL: https://example.com/

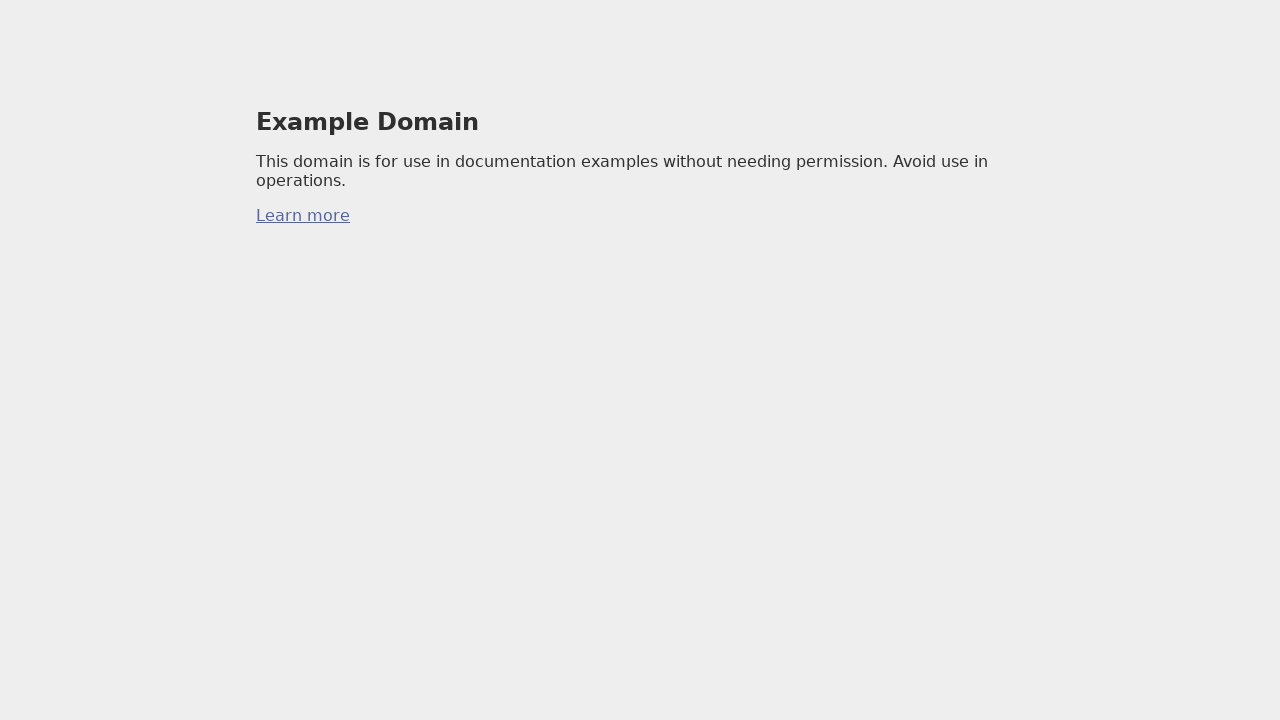

Evaluated current URL via JavaScript
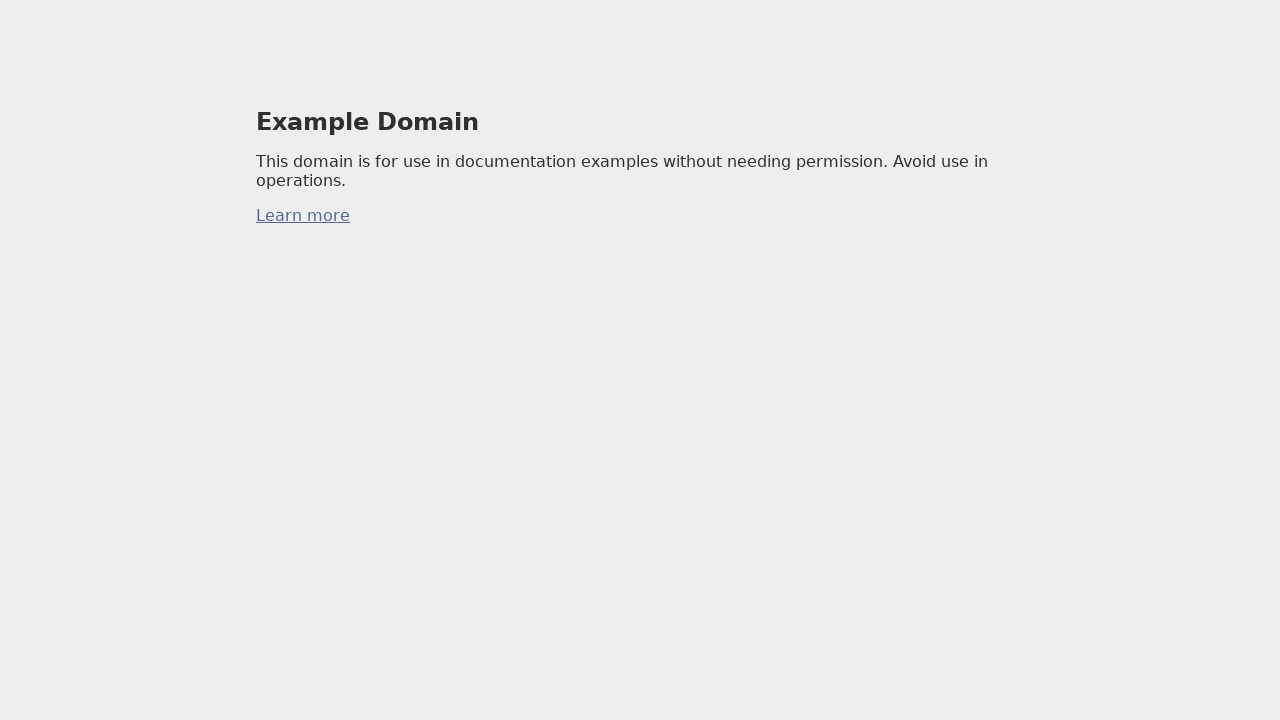

Verified current URL is https://example.com/
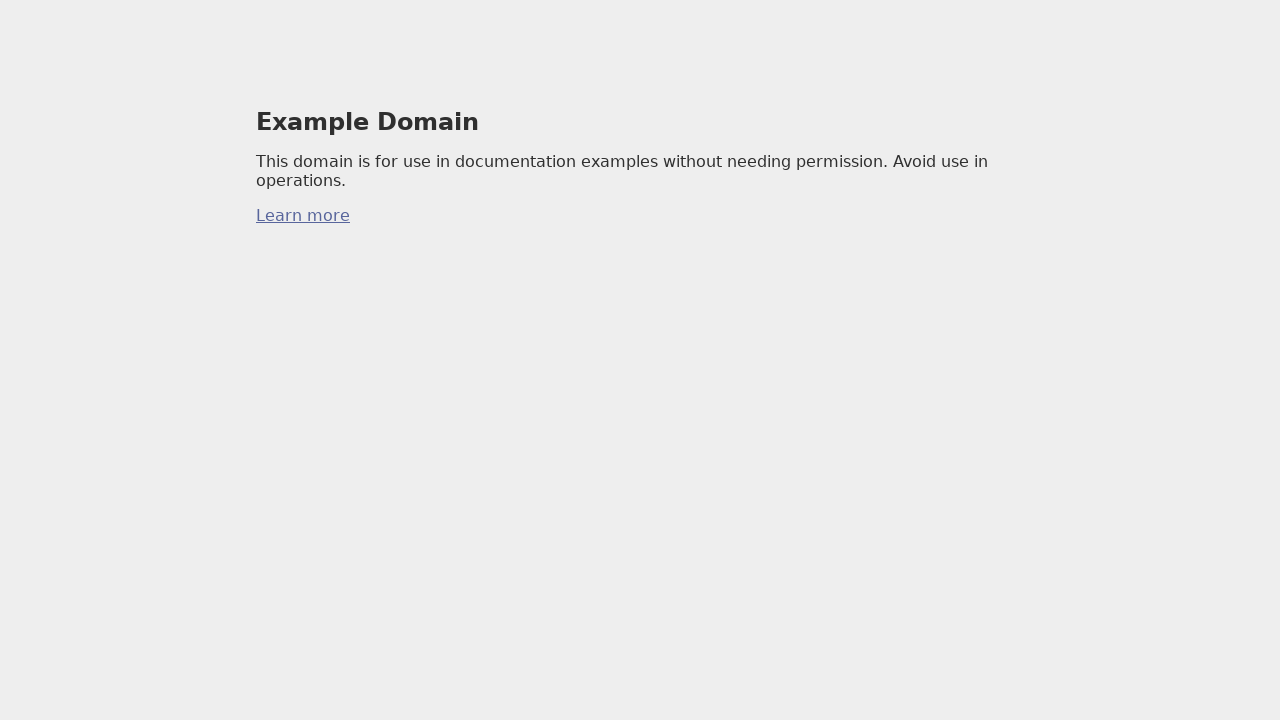

Clicked on the first anchor link at (303, 216) on a
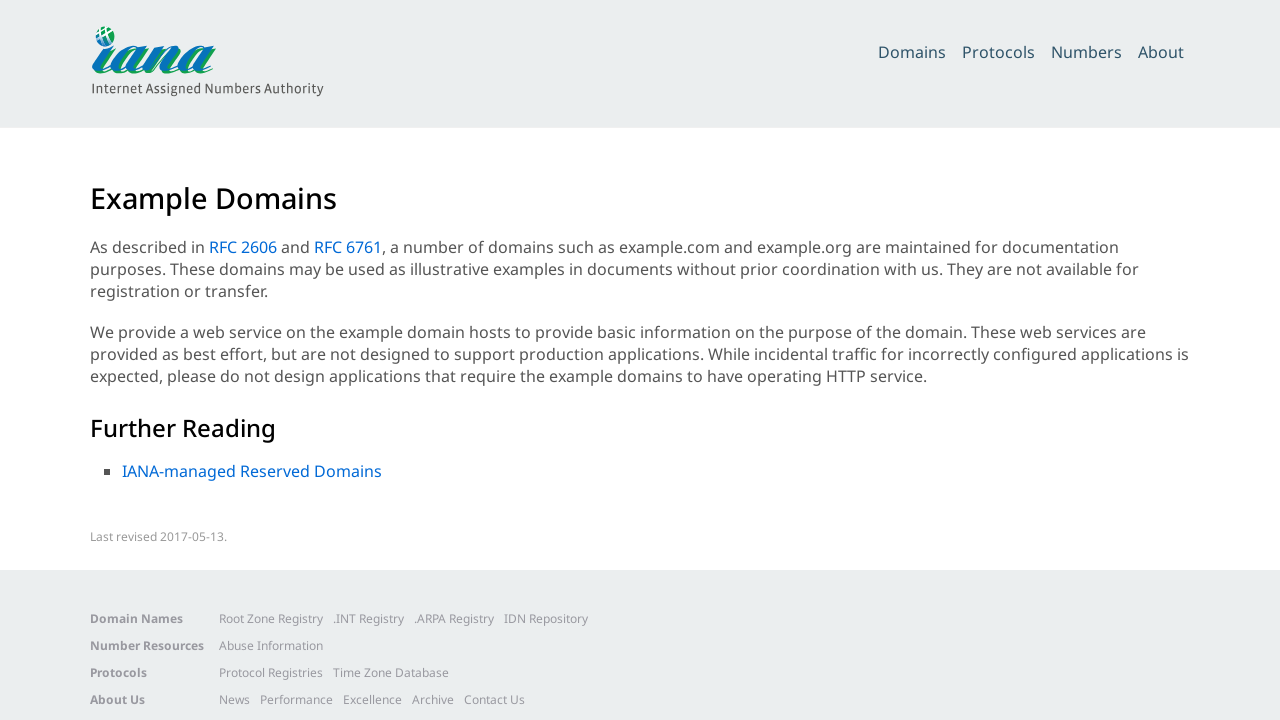

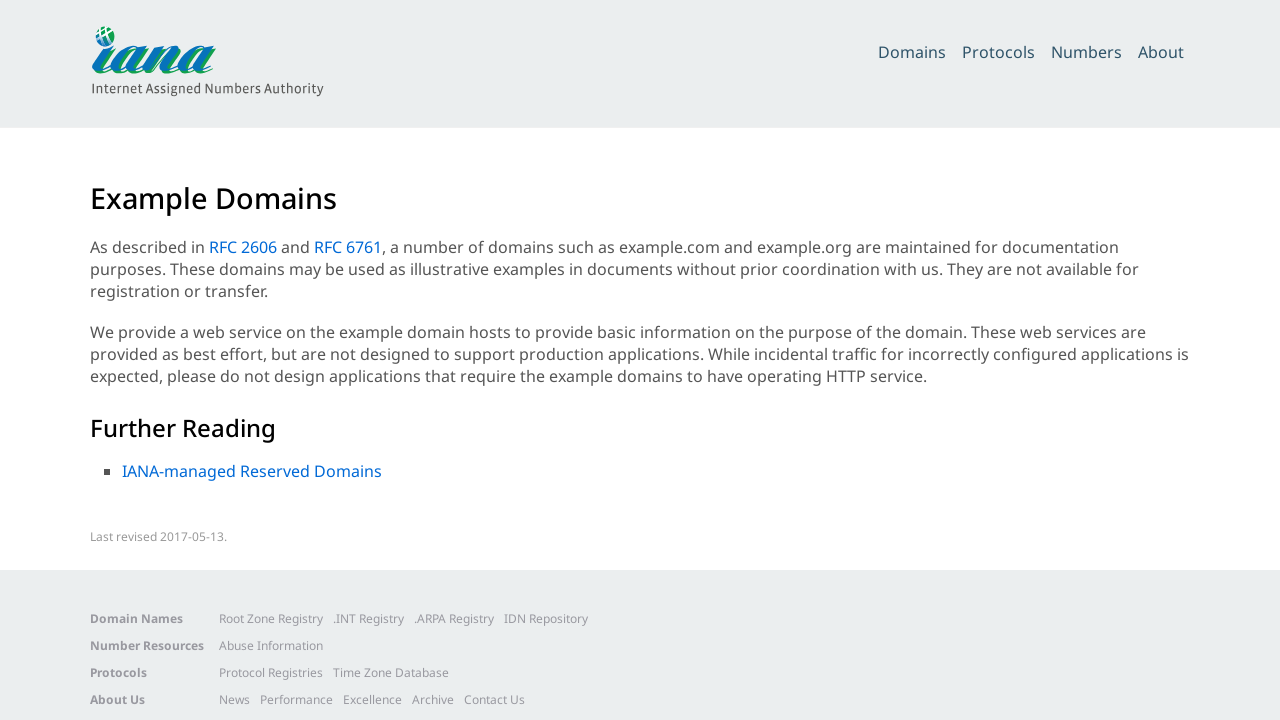